Tests that clicking Clear completed removes completed items from the list

Starting URL: https://demo.playwright.dev/todomvc

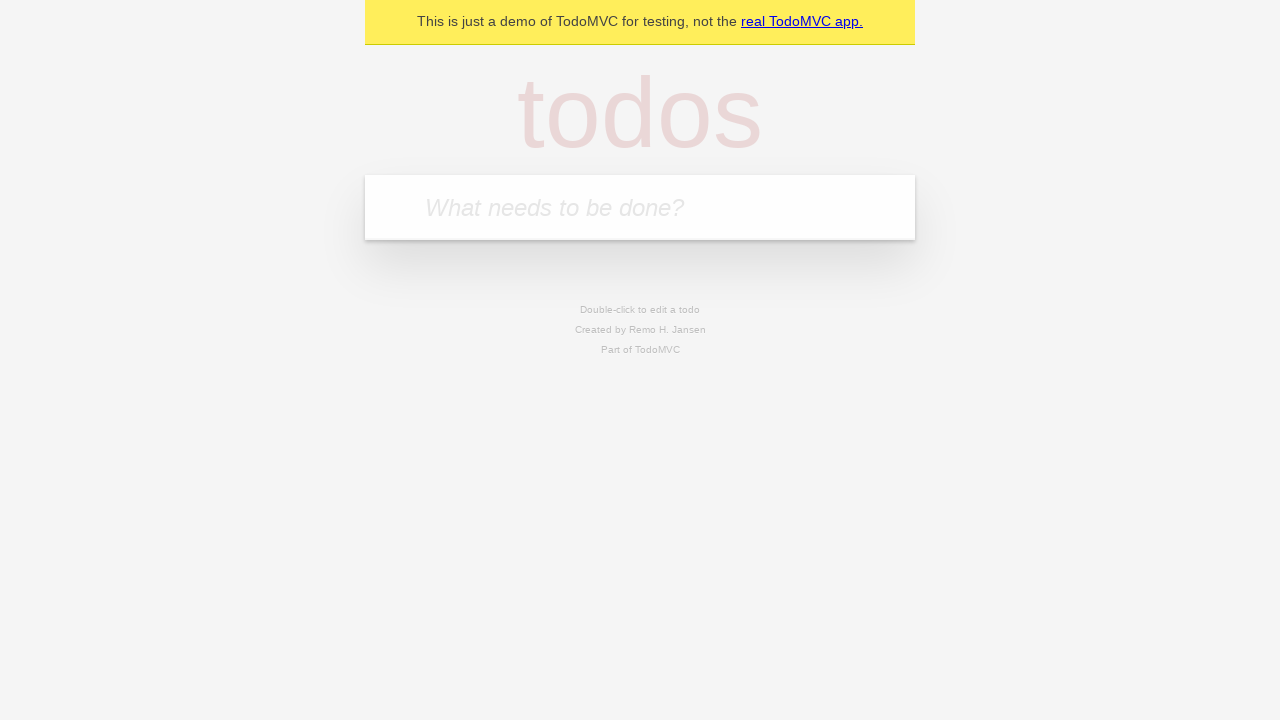

Filled todo input with 'buy some cheese' on internal:attr=[placeholder="What needs to be done?"i]
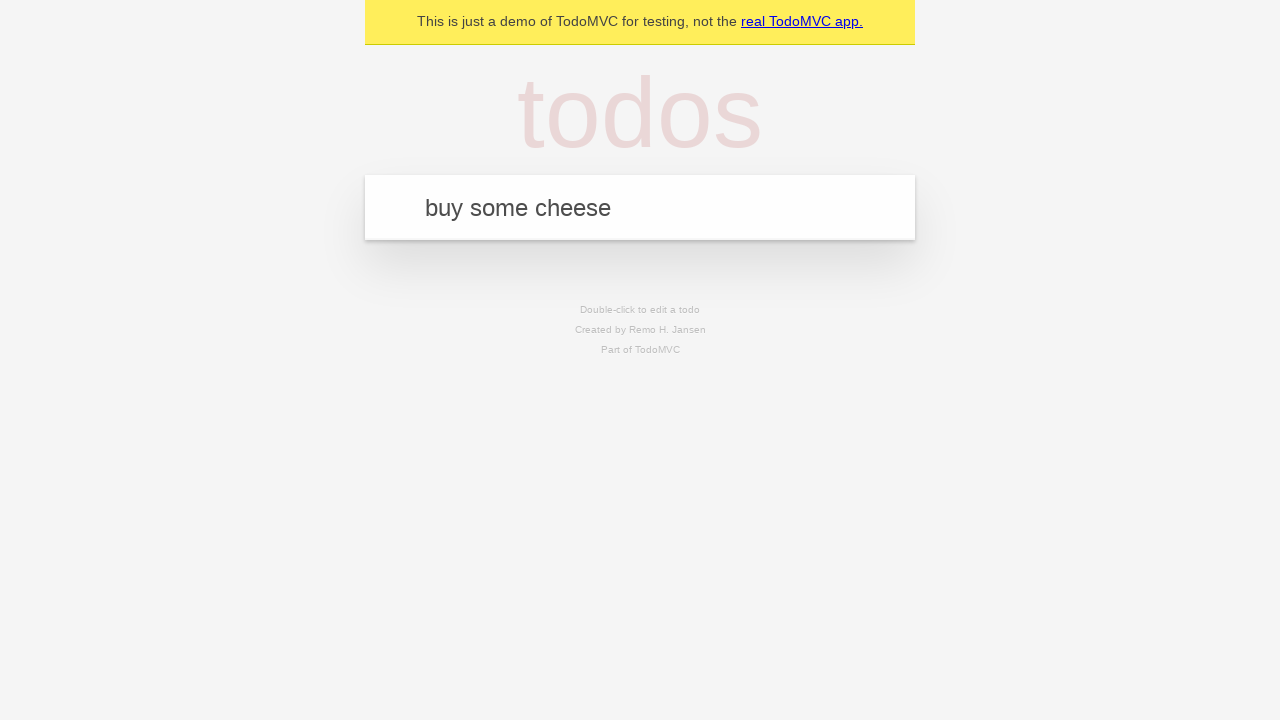

Pressed Enter to create todo 'buy some cheese' on internal:attr=[placeholder="What needs to be done?"i]
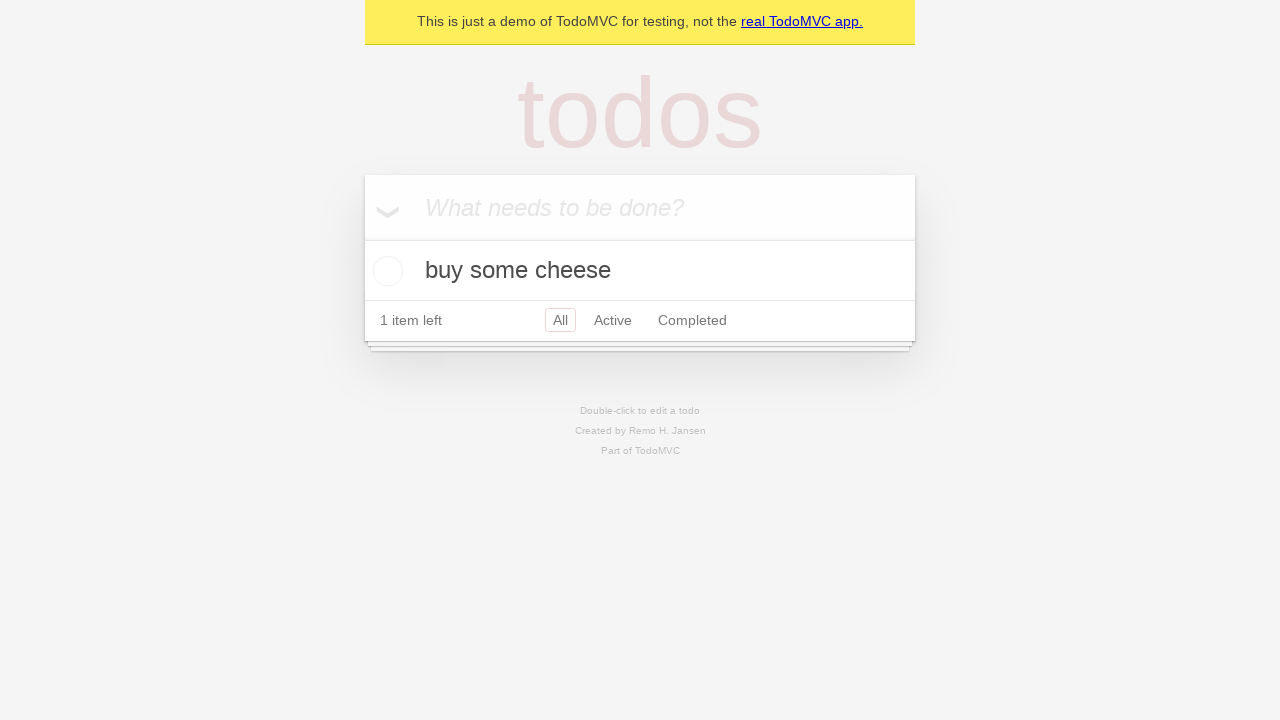

Filled todo input with 'feed the cat' on internal:attr=[placeholder="What needs to be done?"i]
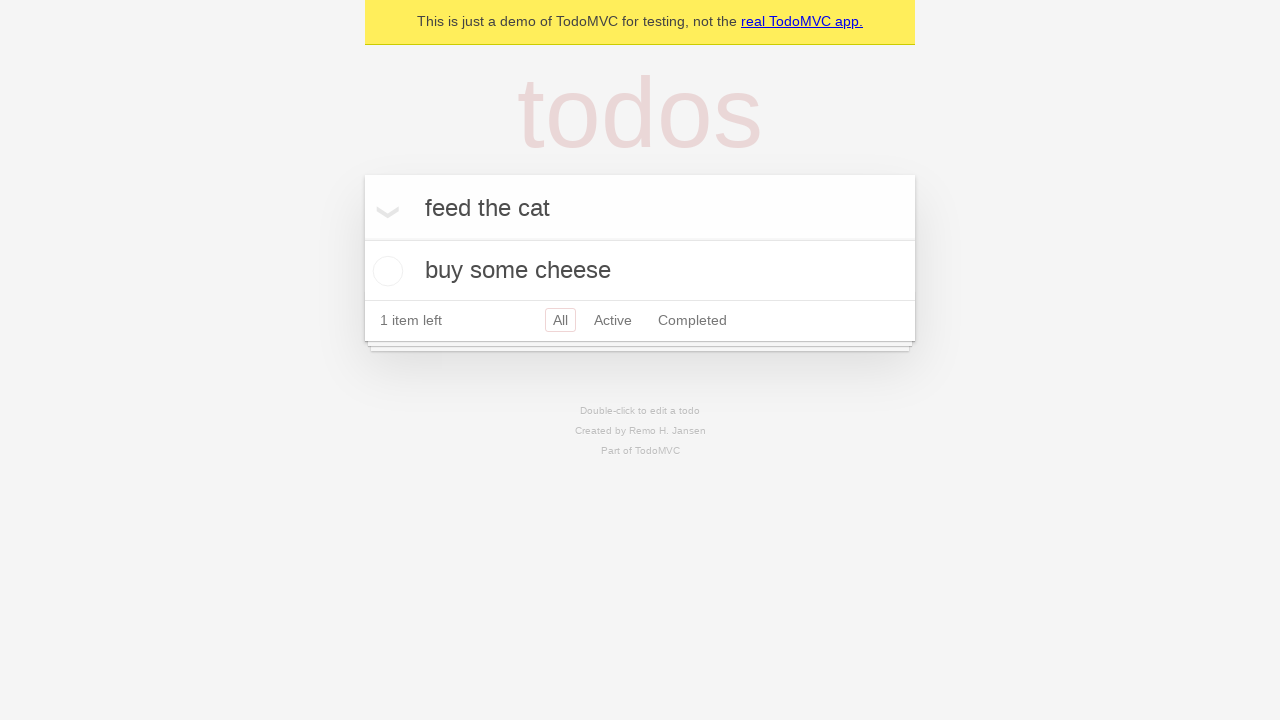

Pressed Enter to create todo 'feed the cat' on internal:attr=[placeholder="What needs to be done?"i]
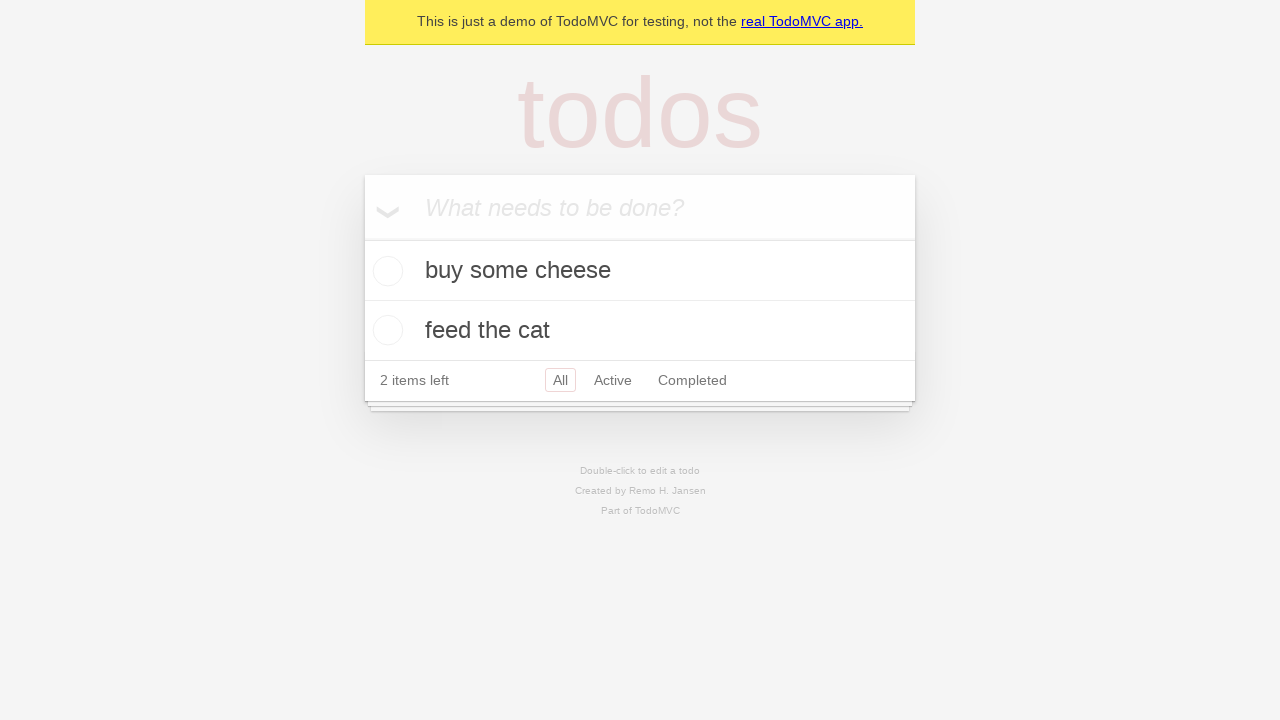

Filled todo input with 'book a doctors appointment' on internal:attr=[placeholder="What needs to be done?"i]
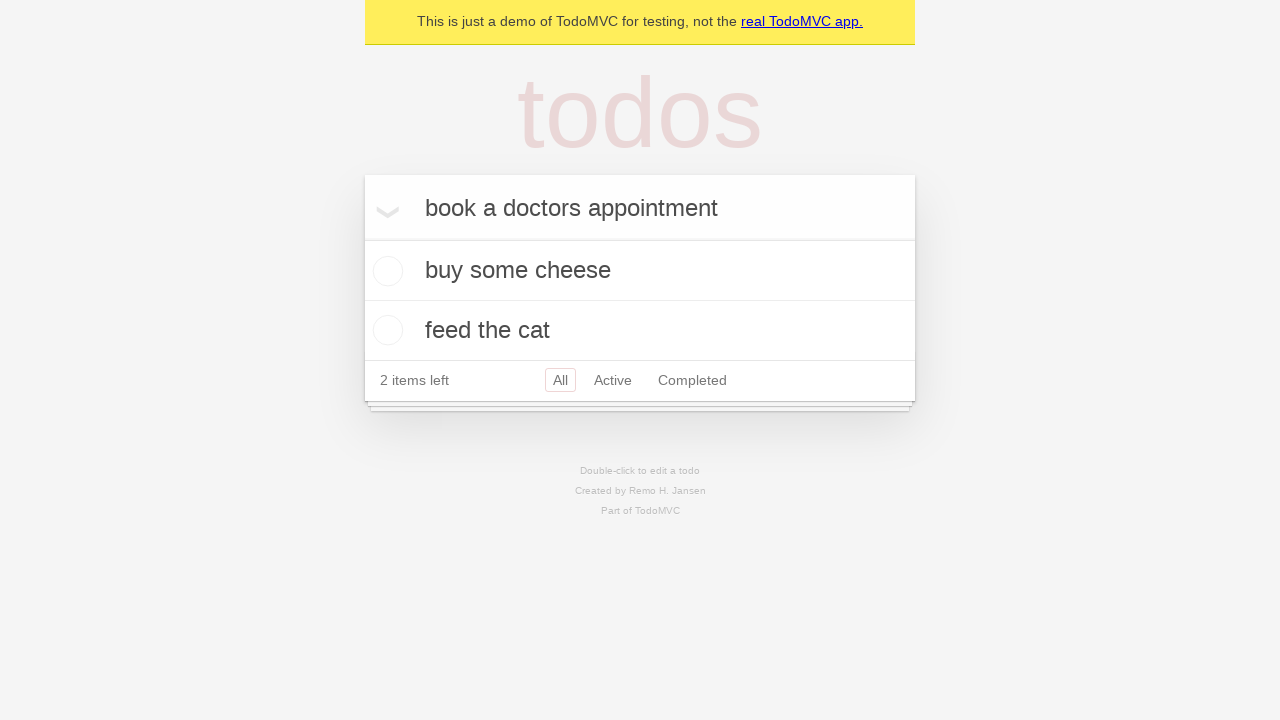

Pressed Enter to create todo 'book a doctors appointment' on internal:attr=[placeholder="What needs to be done?"i]
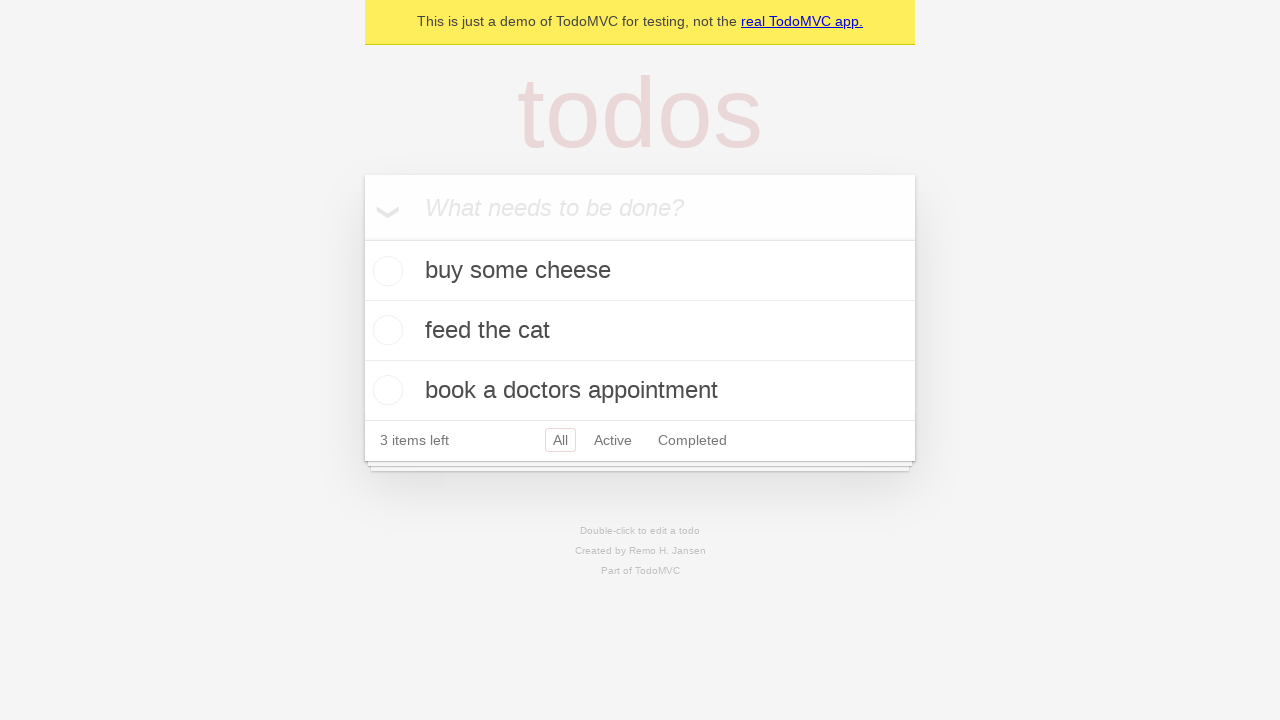

Located all todo items
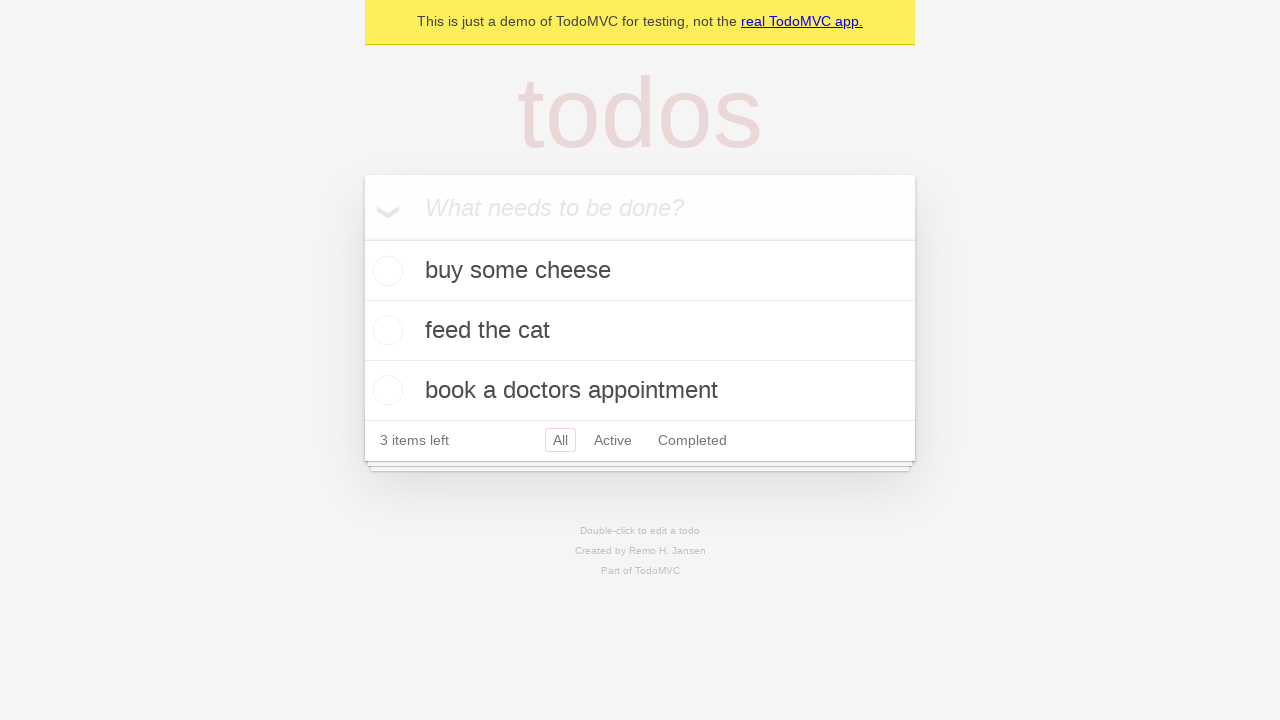

Checked the second todo item as completed at (385, 330) on internal:testid=[data-testid="todo-item"s] >> nth=1 >> internal:role=checkbox
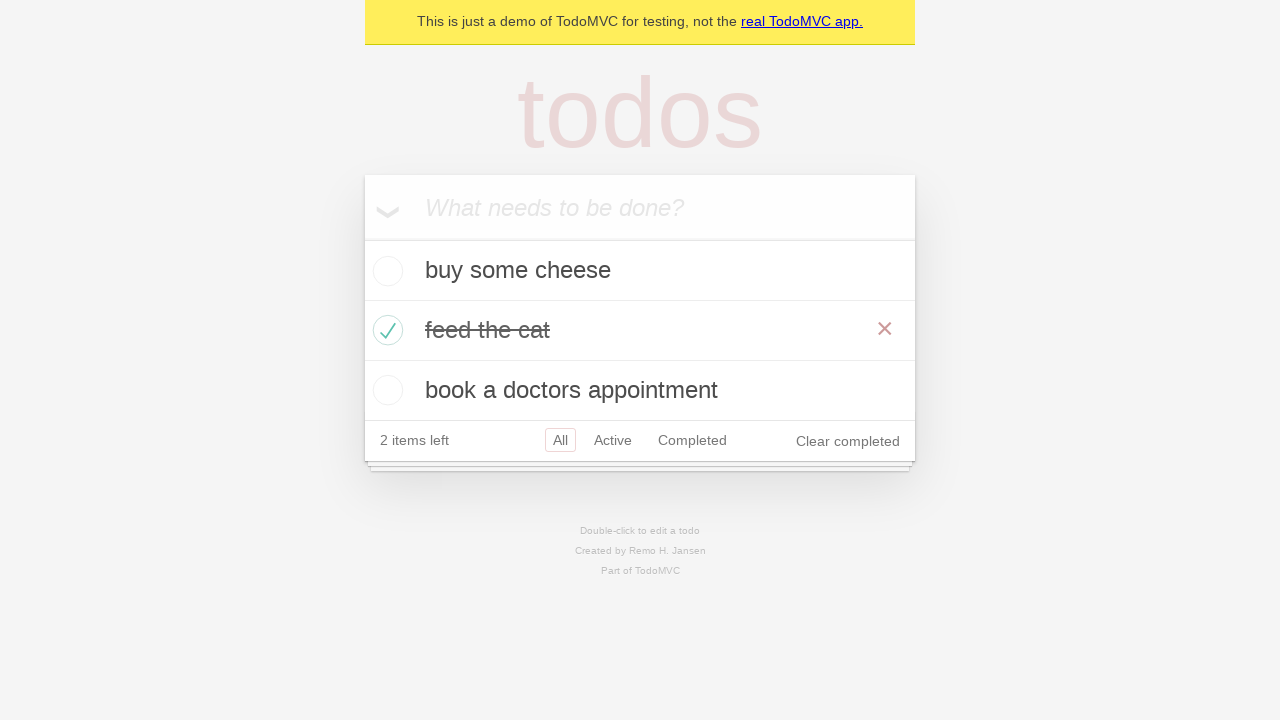

Clicked 'Clear completed' button to remove completed items at (848, 441) on internal:role=button[name="Clear completed"i]
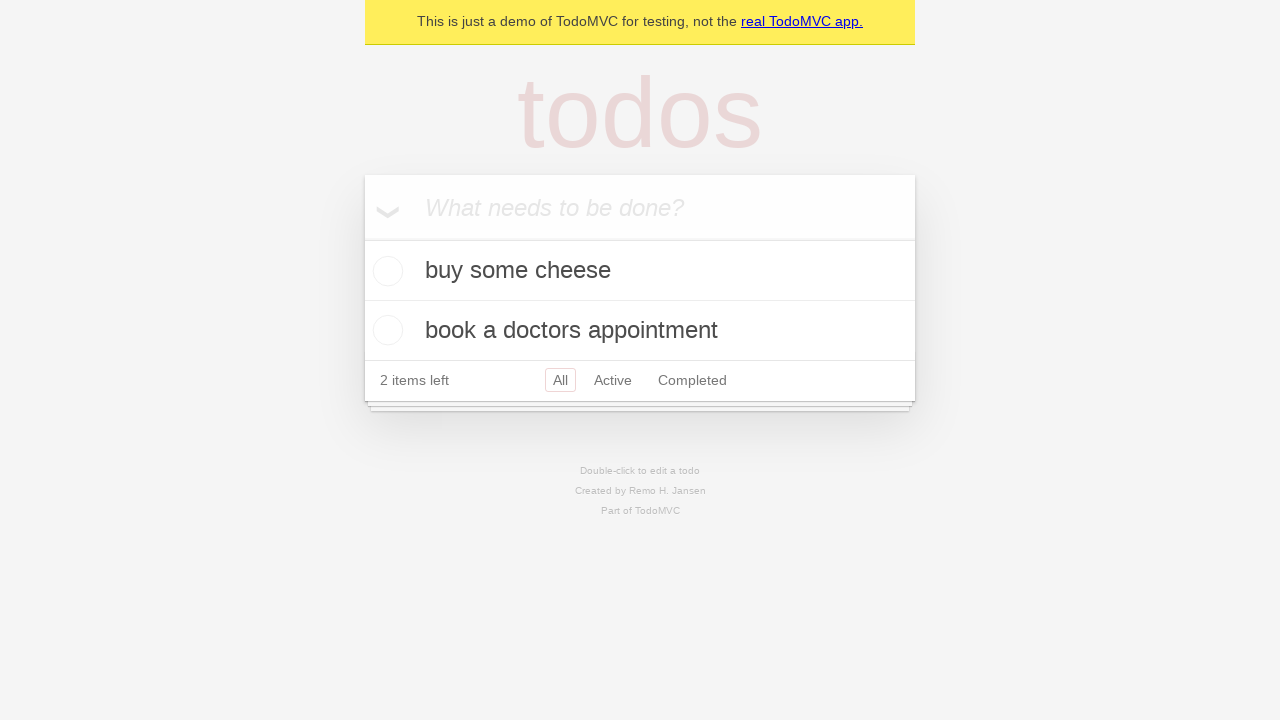

Verified that todo items are still present after clearing completed
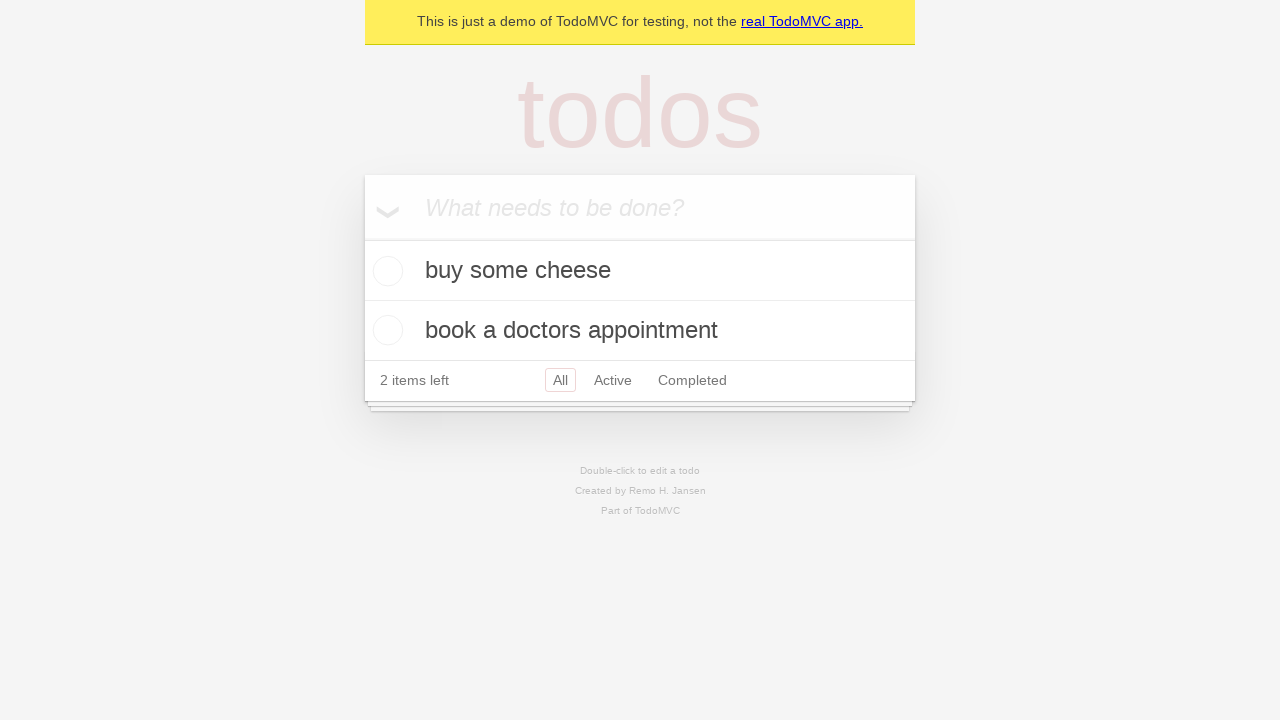

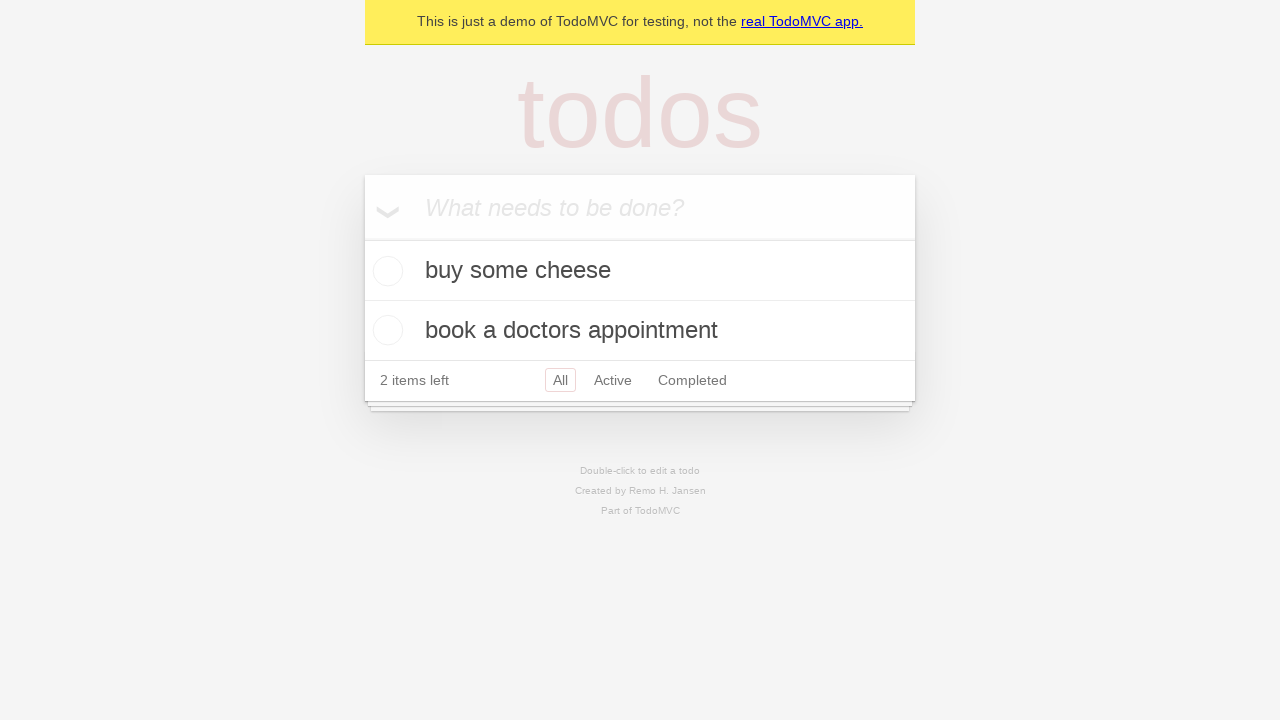